Tests two form demos: first fills a single input field and verifies the displayed message, then fills two number inputs and verifies the calculated sum.

Starting URL: https://www.lambdatest.com/selenium-playground/simple-form-demo

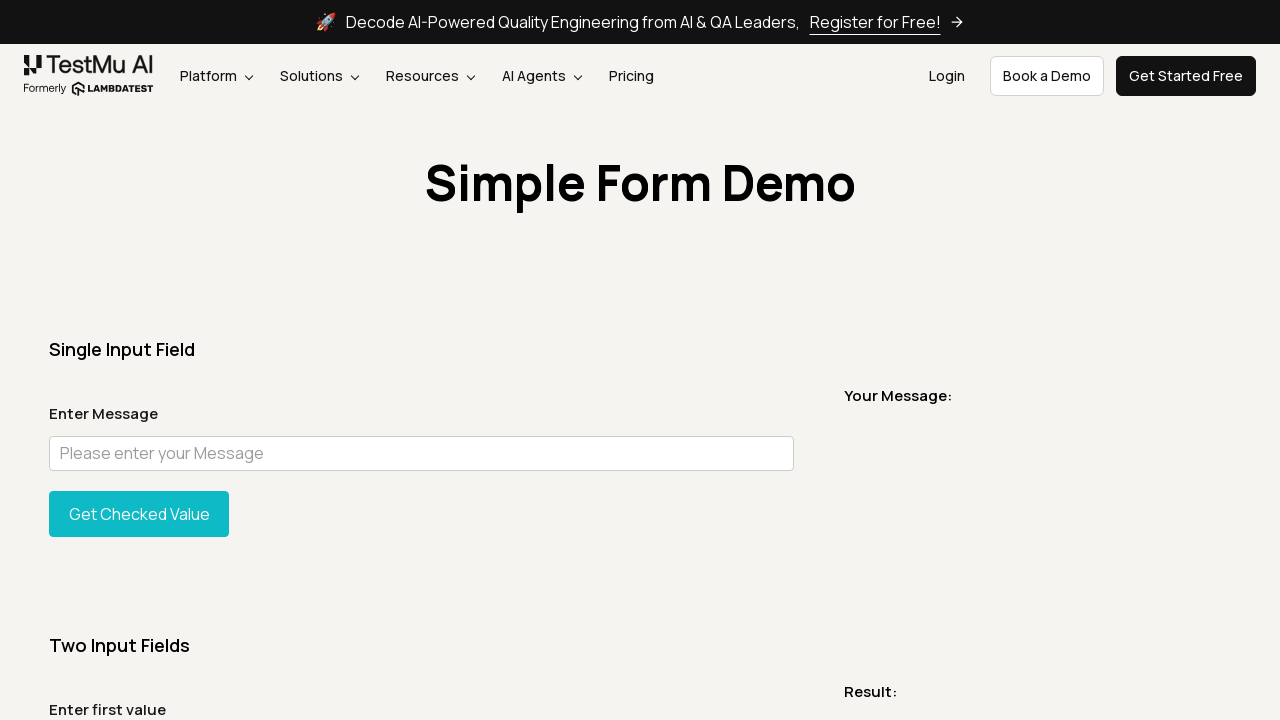

Filled single input field with test message on input[id="user-message"]
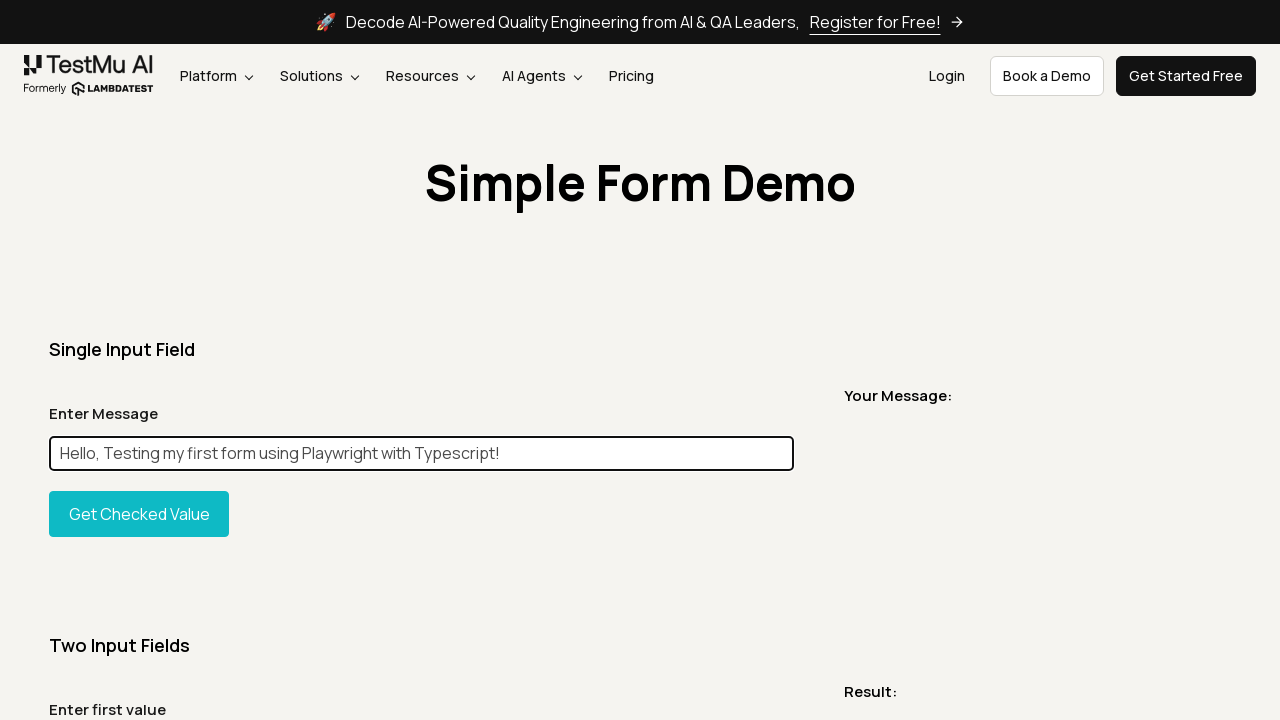

Clicked 'Get Checked Value' button to display message at (139, 514) on div>button[id="showInput"]
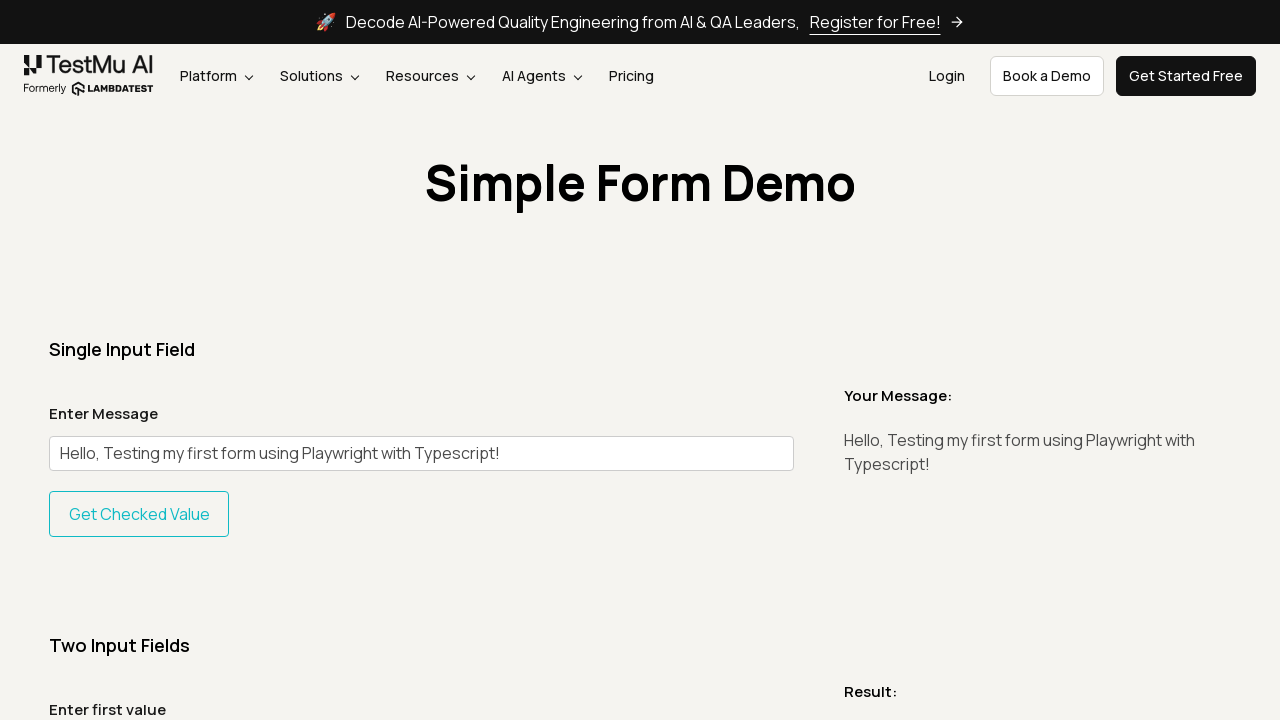

Verified message is displayed correctly in first form
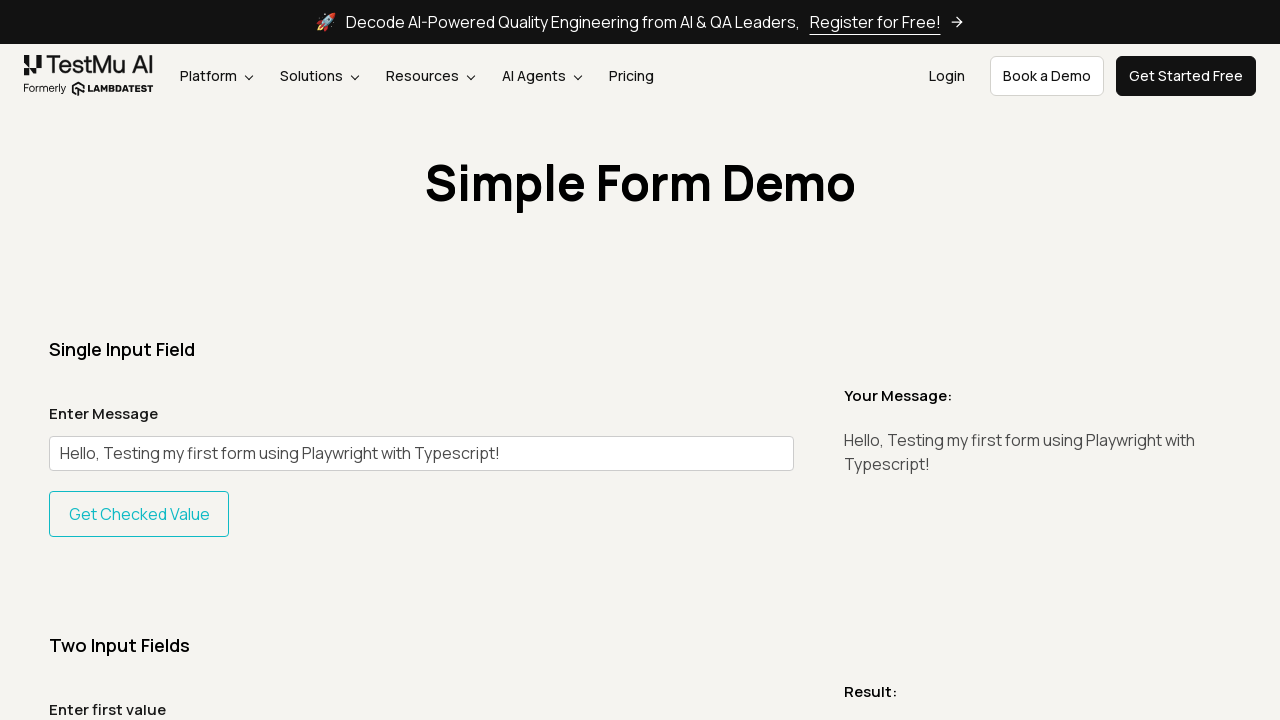

Filled first number input field with value '5' on #sum1
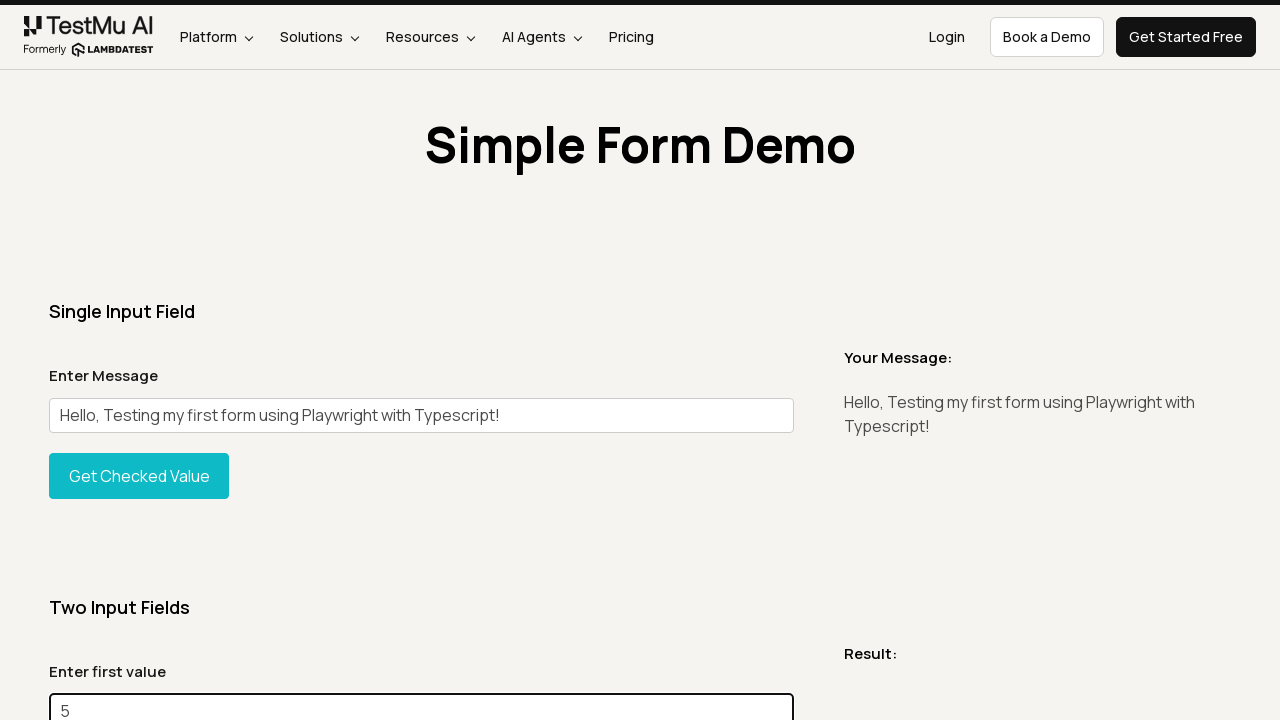

Filled second number input field with value '11' on #sum2
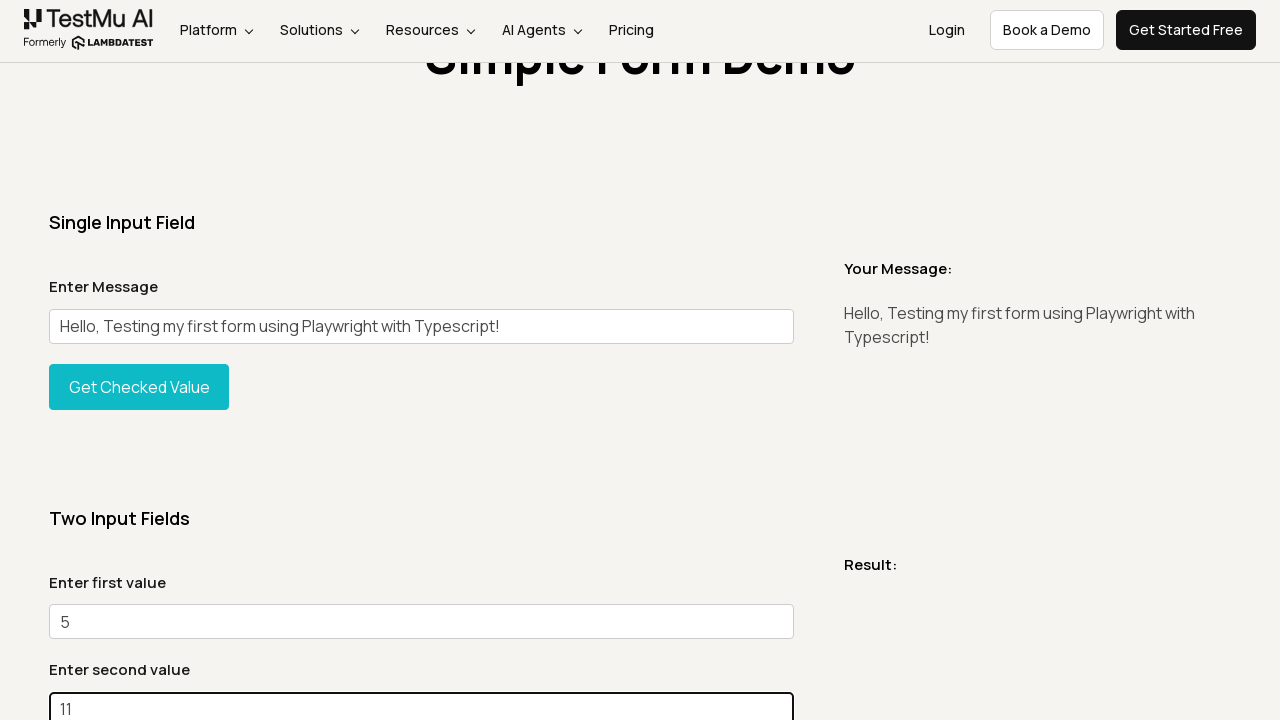

Clicked 'Get Sum' button to calculate total at (139, 360) on #gettotal>button
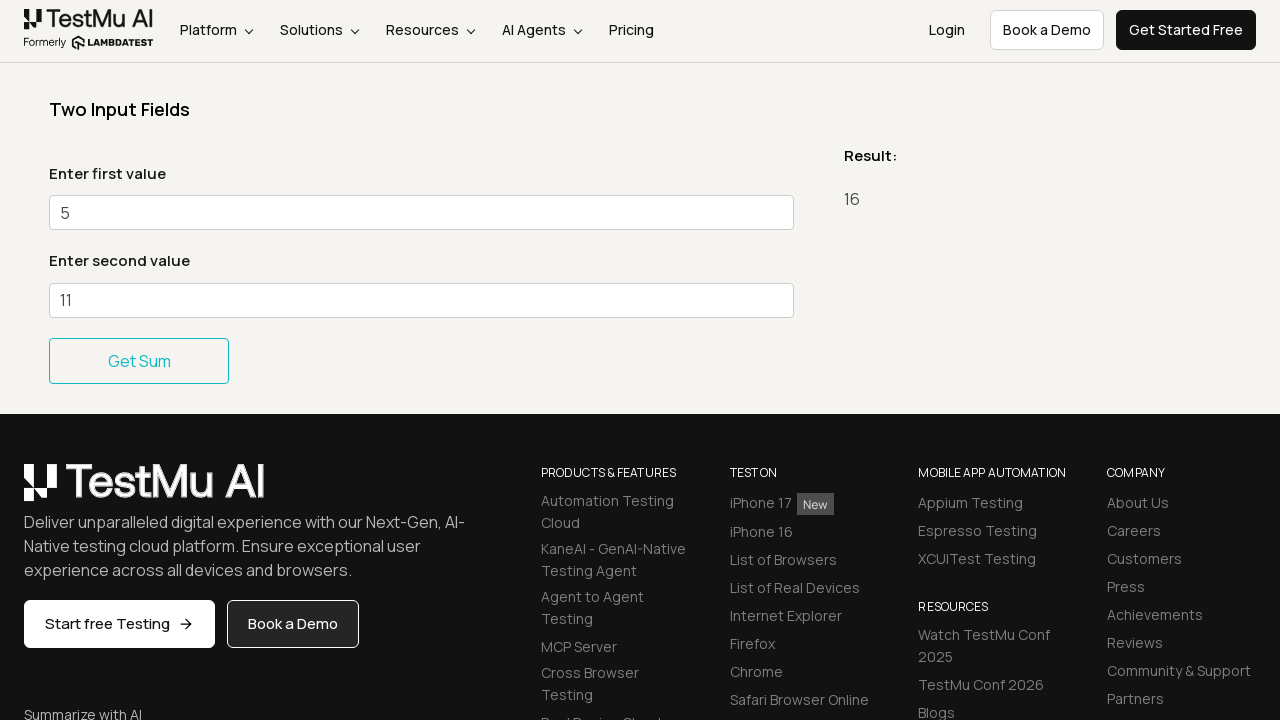

Verified sum is correctly displayed as '16' in second form
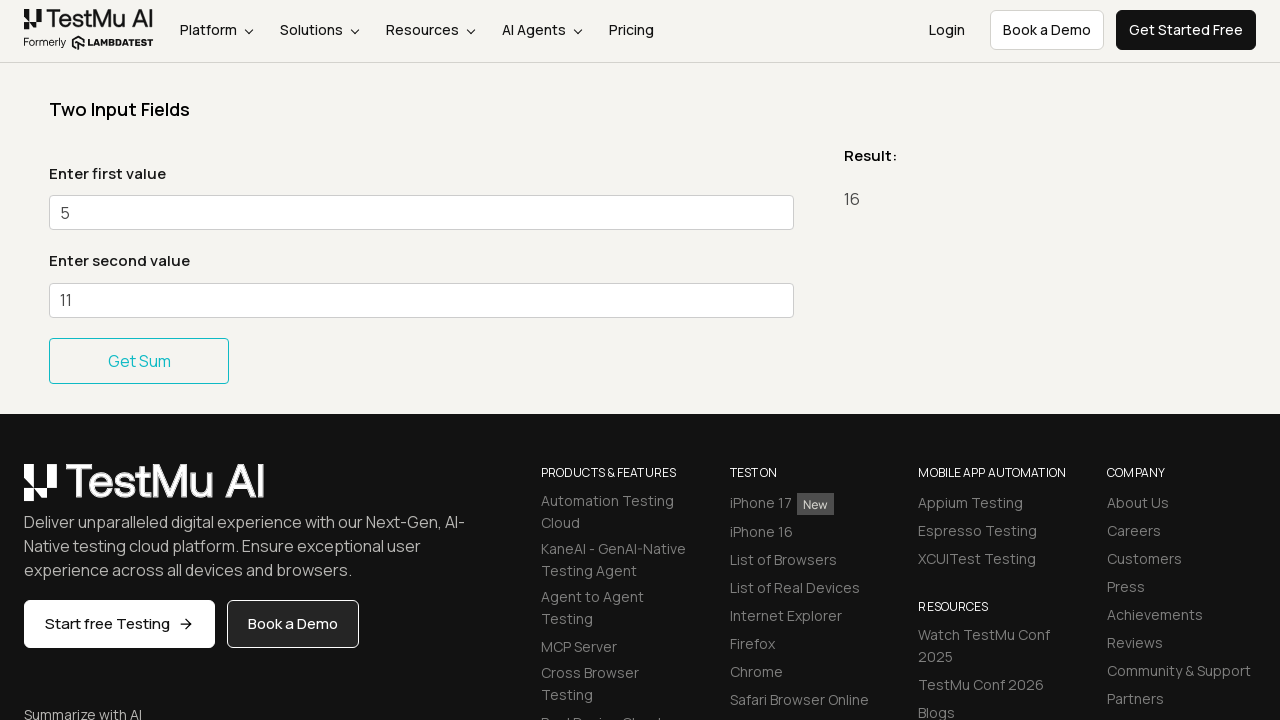

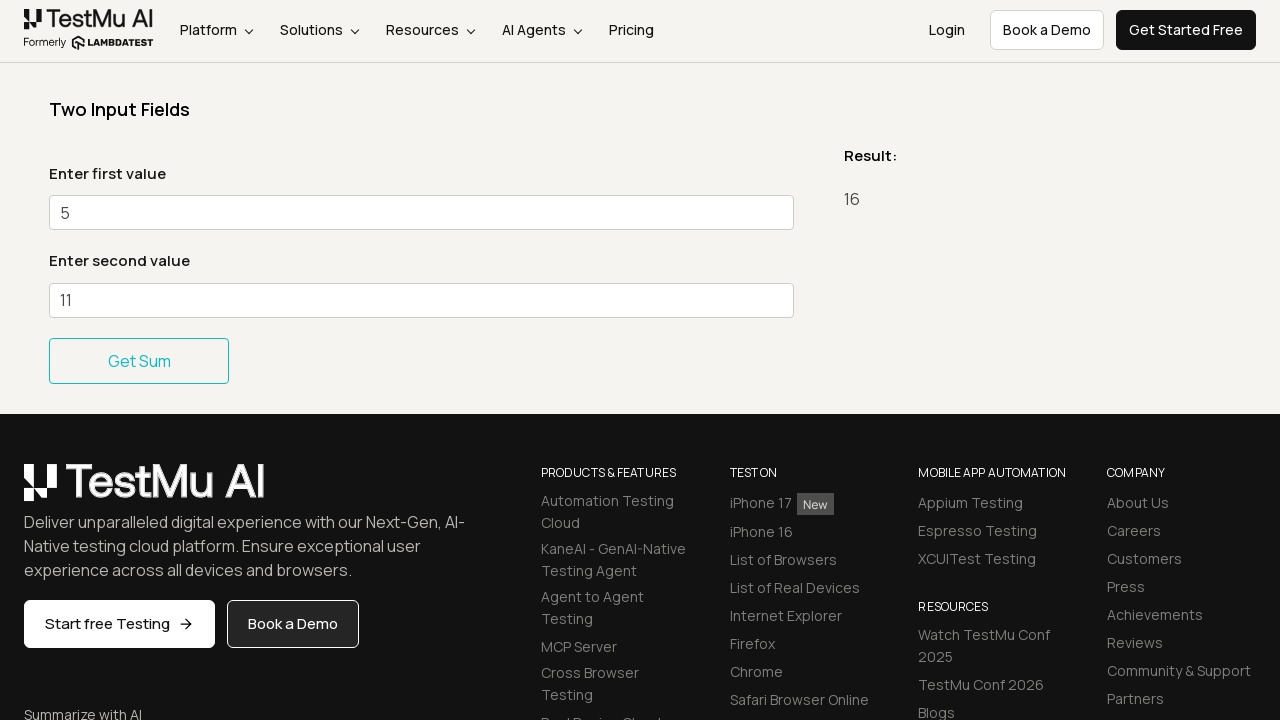